Navigates to the Selenium HQ website and verifies the page title contains "Selenium"

Starting URL: https://www.seleniumhq.org/

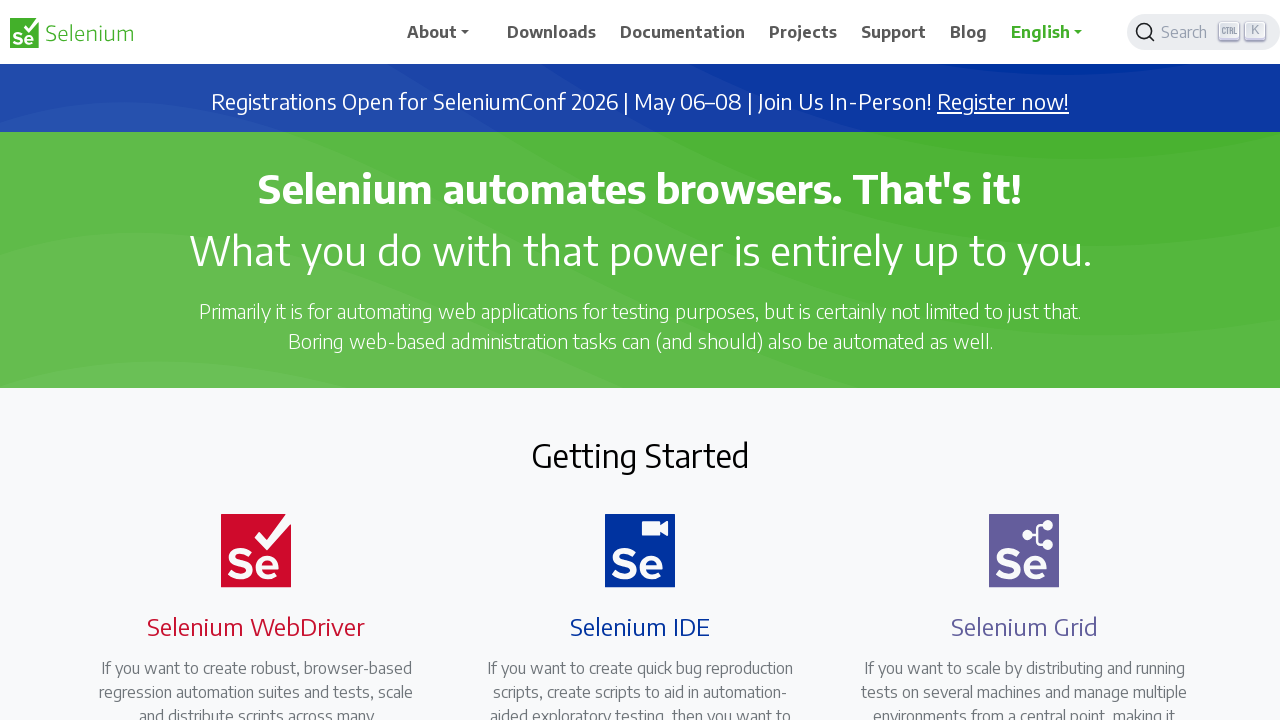

Navigated to Selenium HQ website
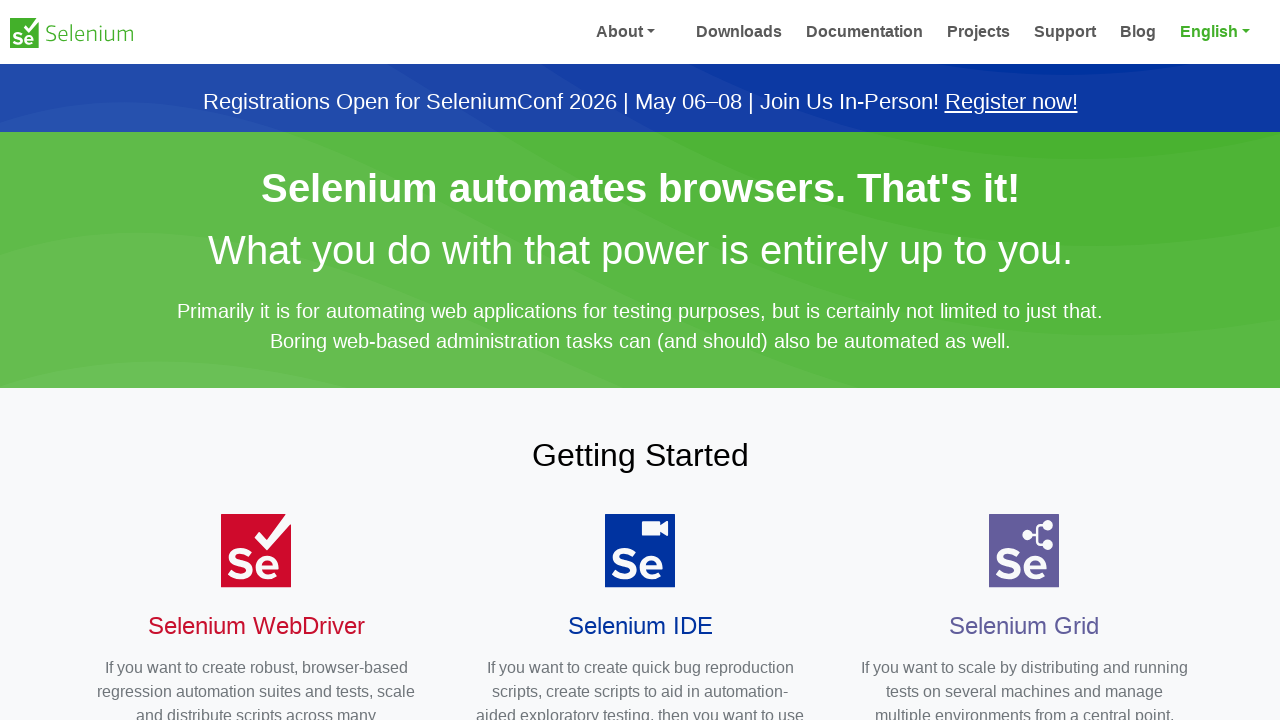

Page DOM content loaded
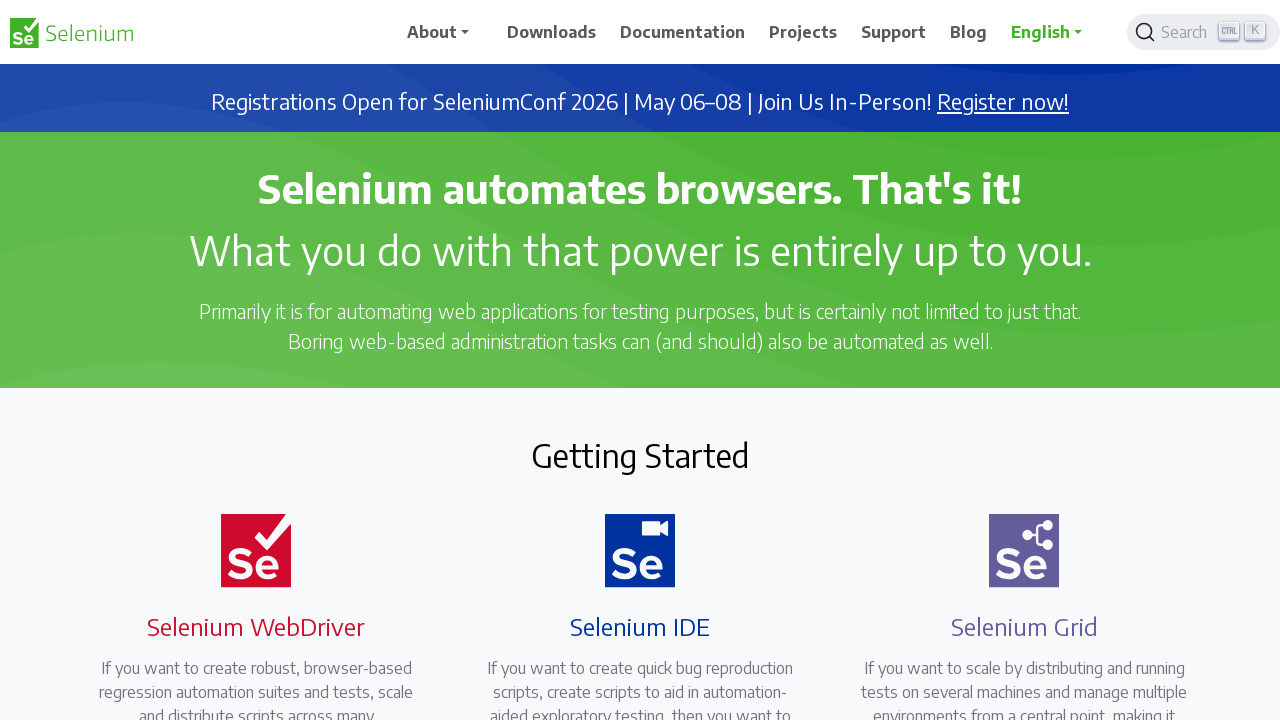

Verified page title contains 'Selenium'
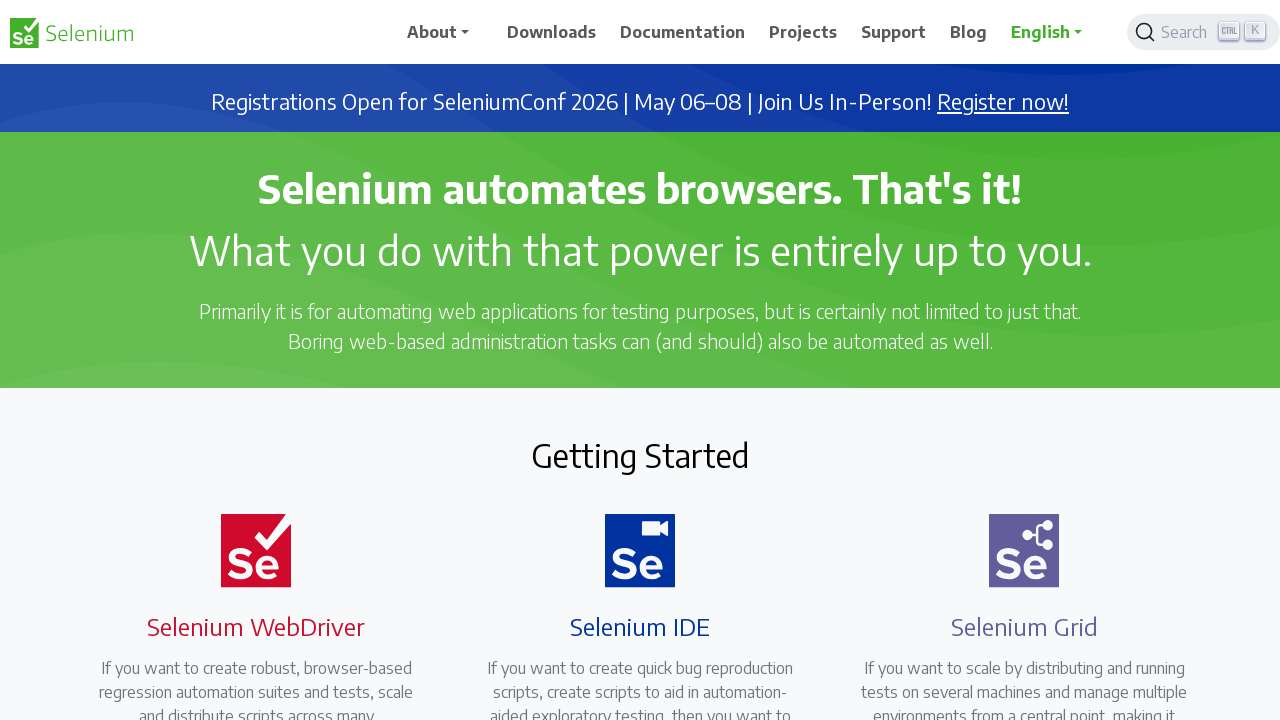

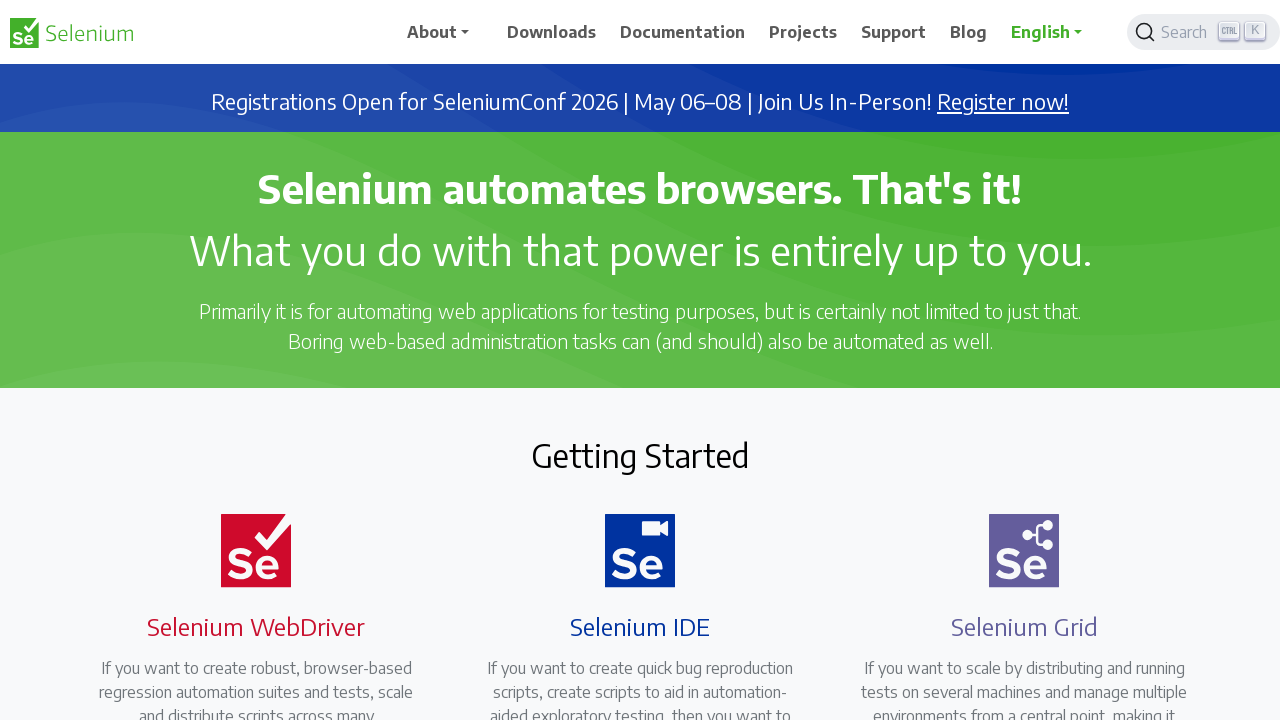